Tests browser window resizing functionality by setting a custom window size and navigating to Macy's website

Starting URL: https://www.macys.com/

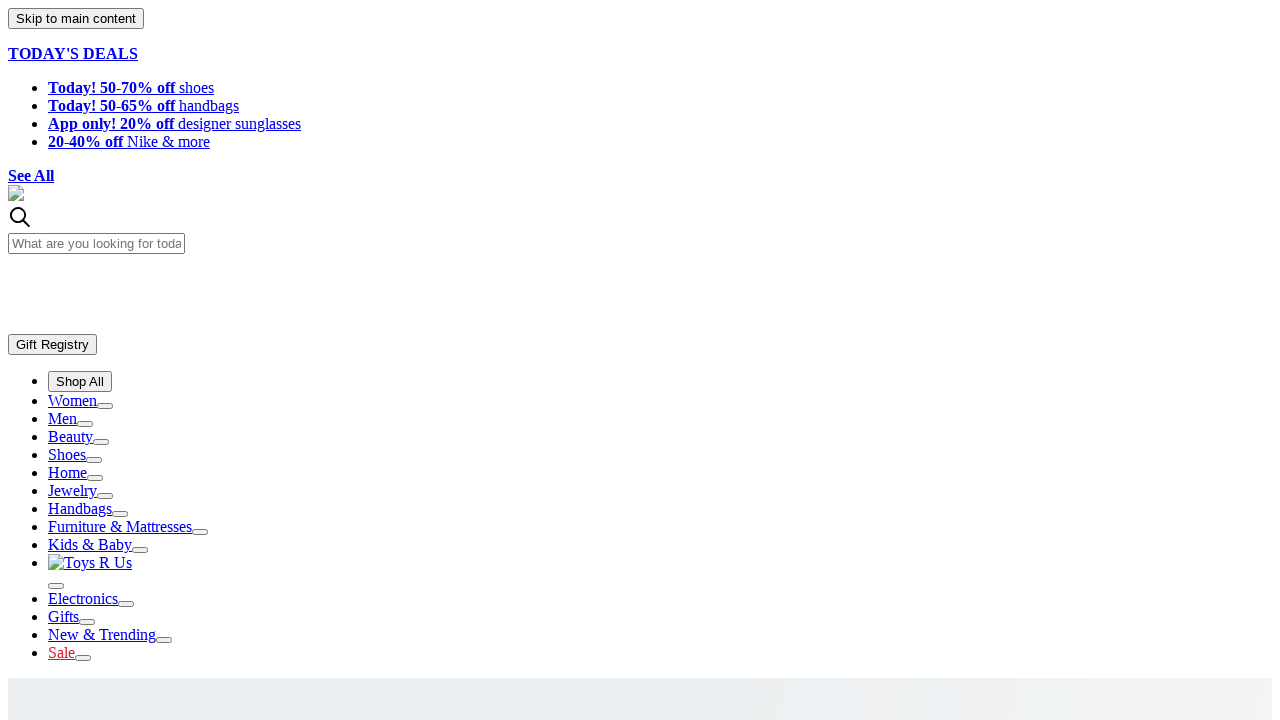

Set viewport size to 900x498 pixels
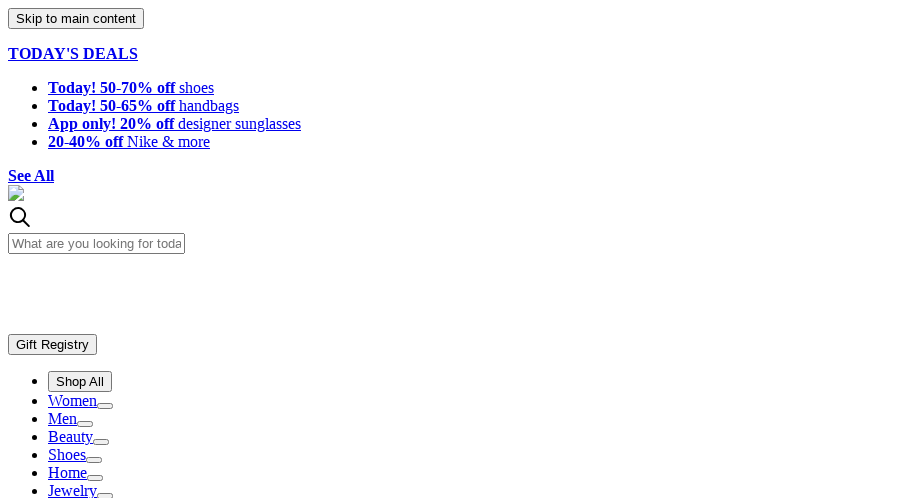

Retrieved viewport size: width=900, height=498
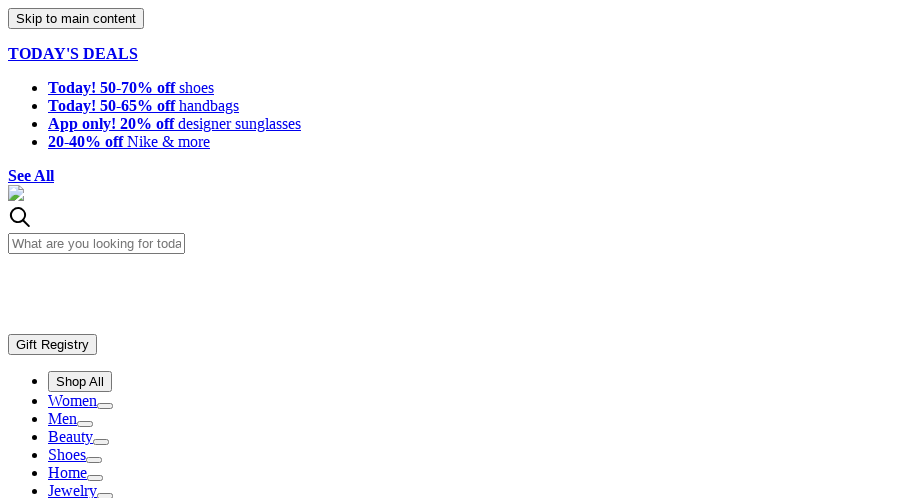

Navigated to https://www.macys.com/
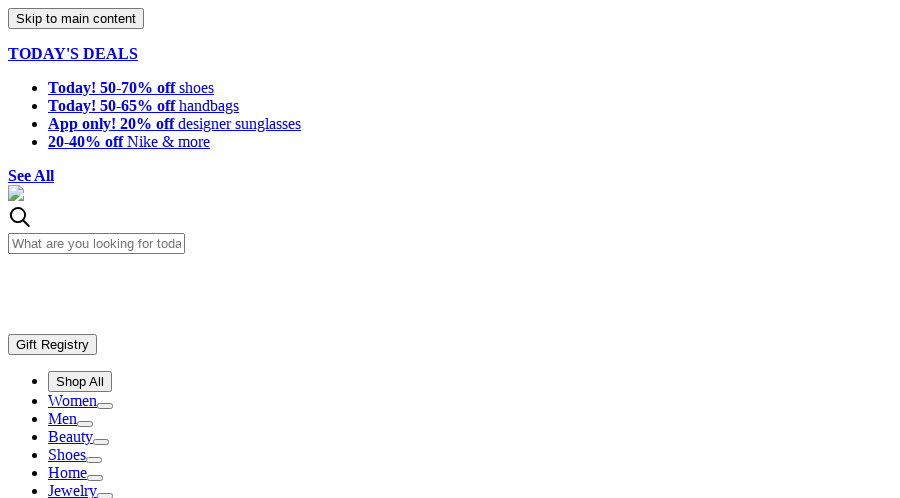

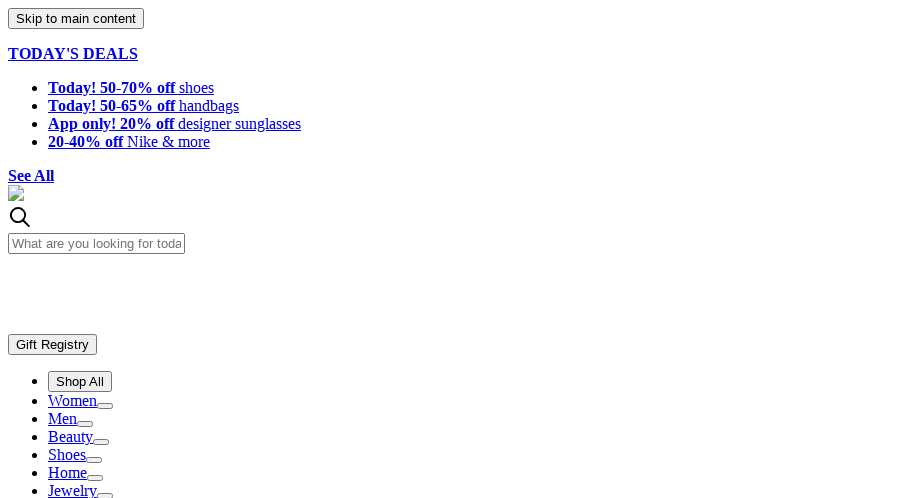